Navigates to a page and clicks on a link with specific text

Starting URL: https://suninjuly.github.io/find_link_text

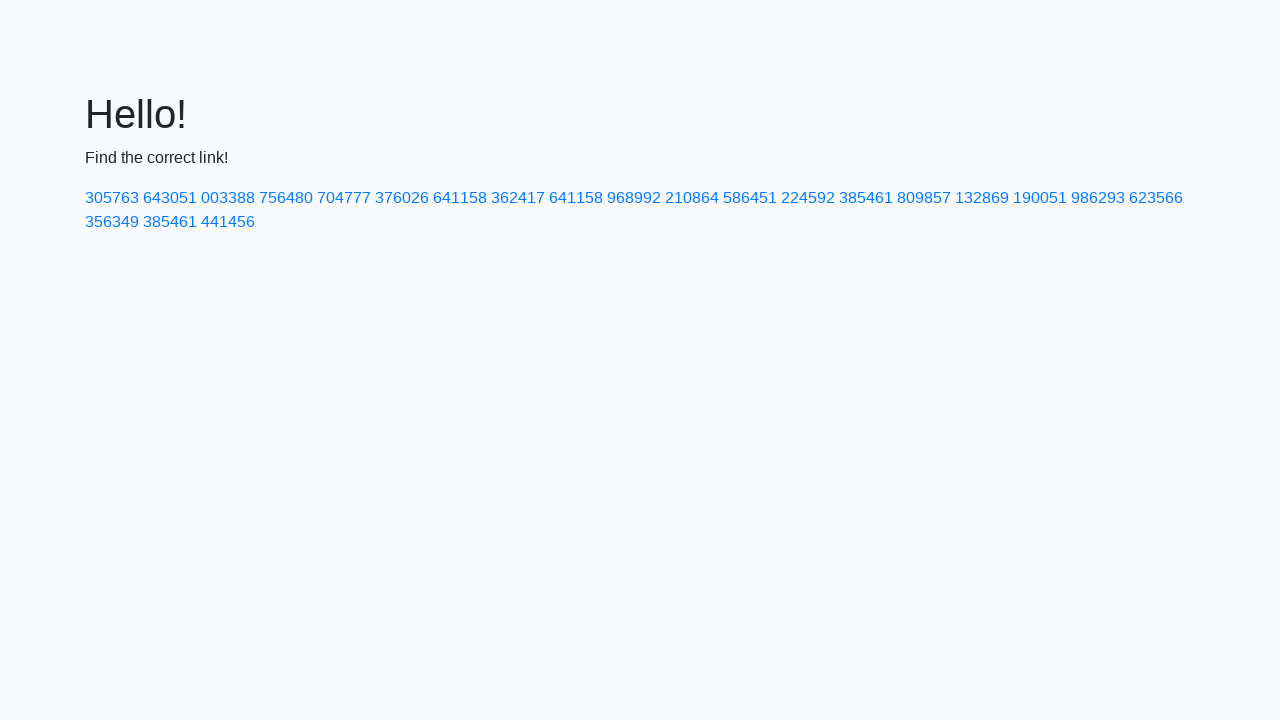

Navigated to https://suninjuly.github.io/find_link_text
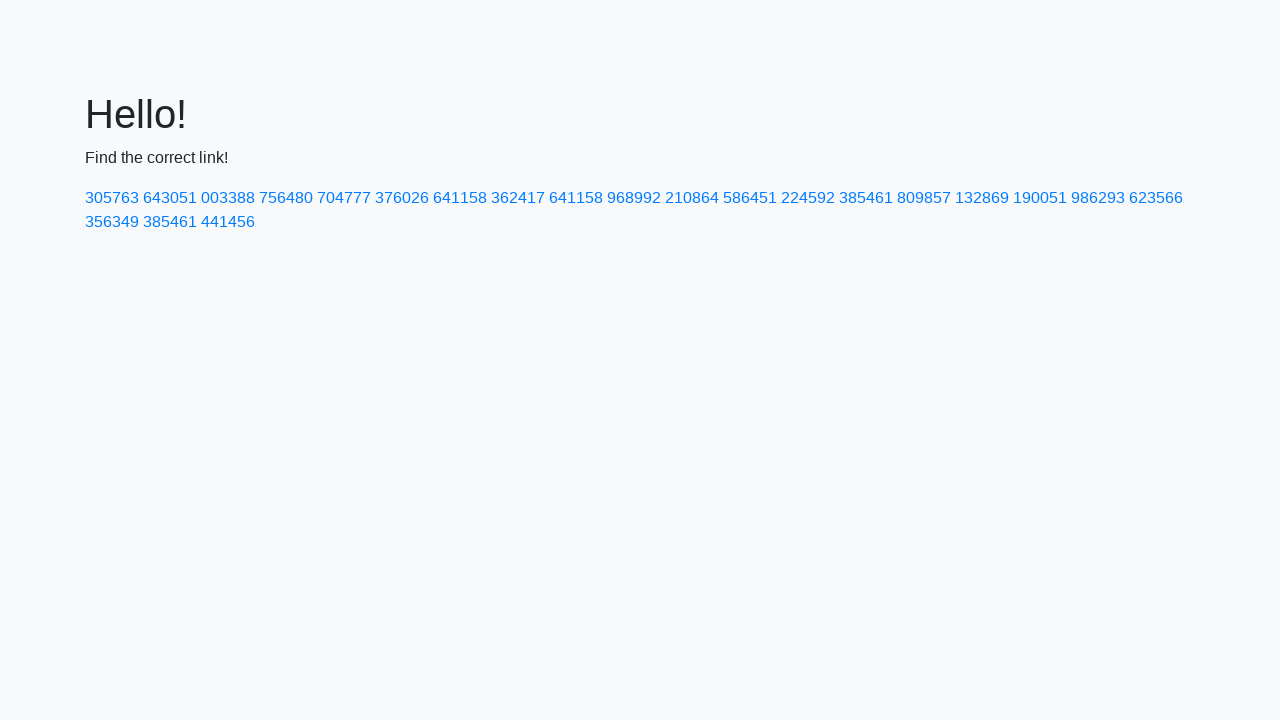

Clicked on link with text '305763' at (112, 198) on text=305763
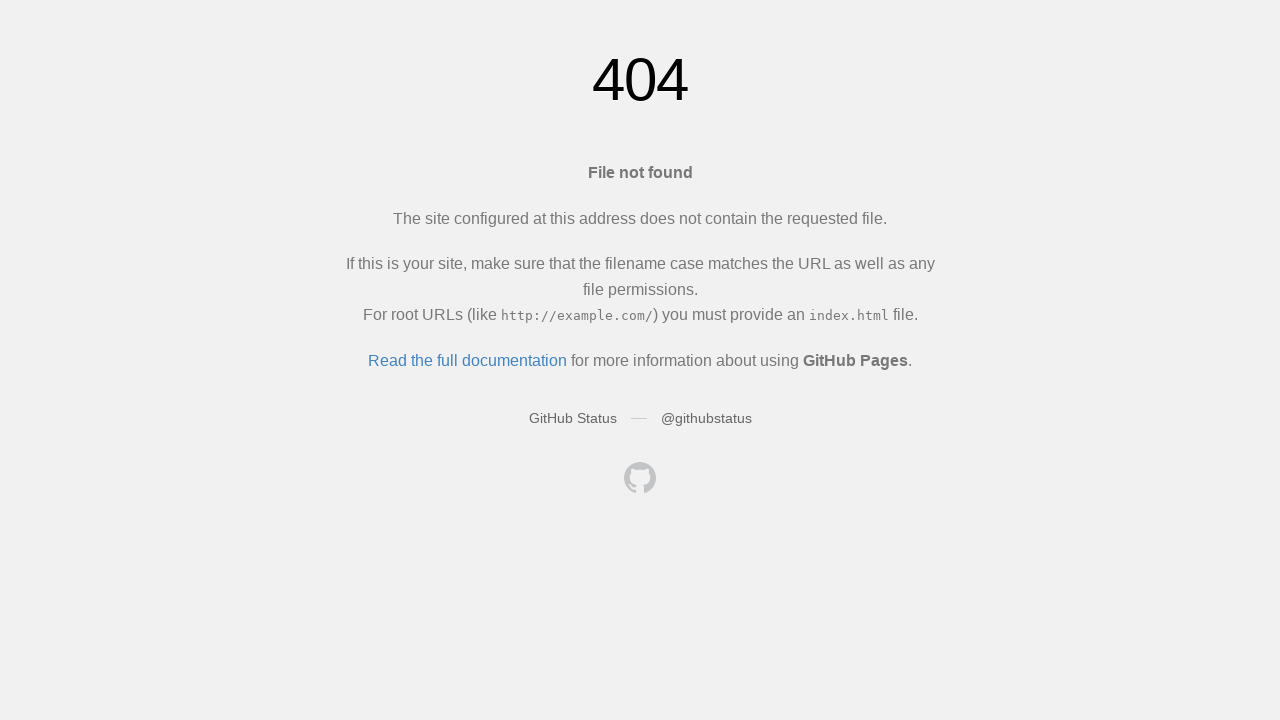

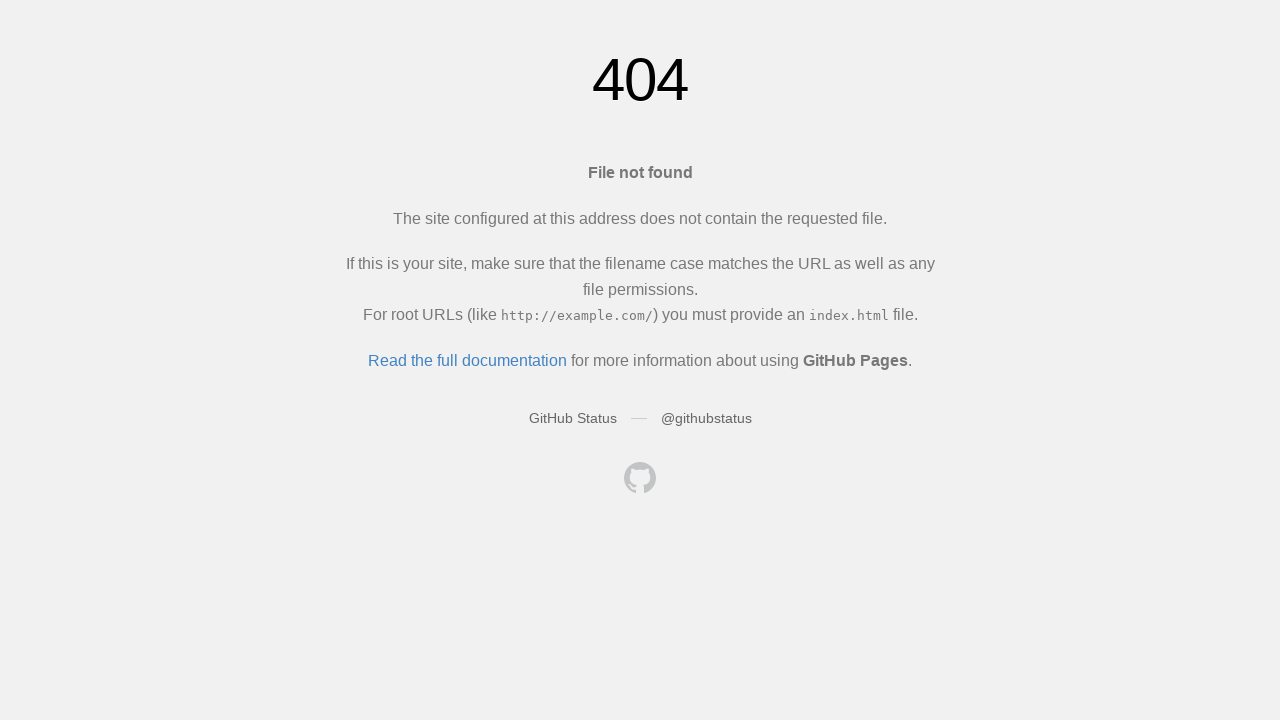